Tests right-click context menu functionality by performing a right-click action on a designated element

Starting URL: https://swisnl.github.io/jQuery-contextMenu/demo.html

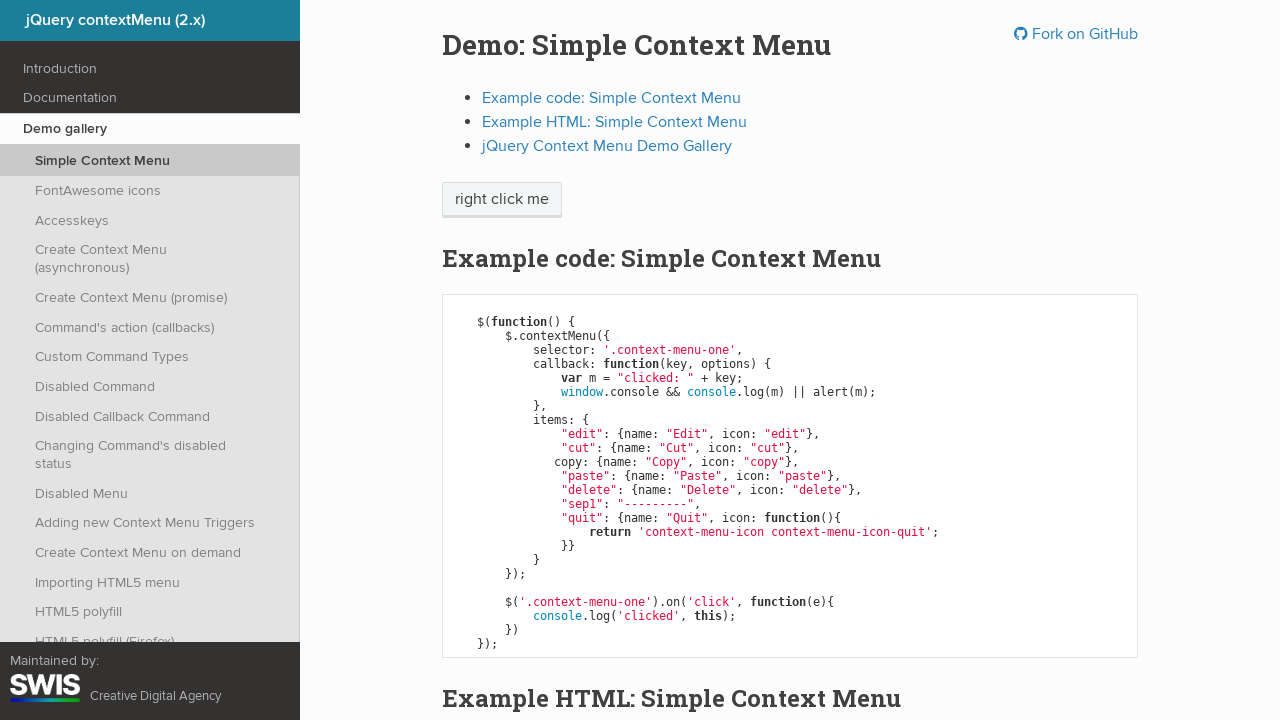

Located the element 'right click me' for right-click testing
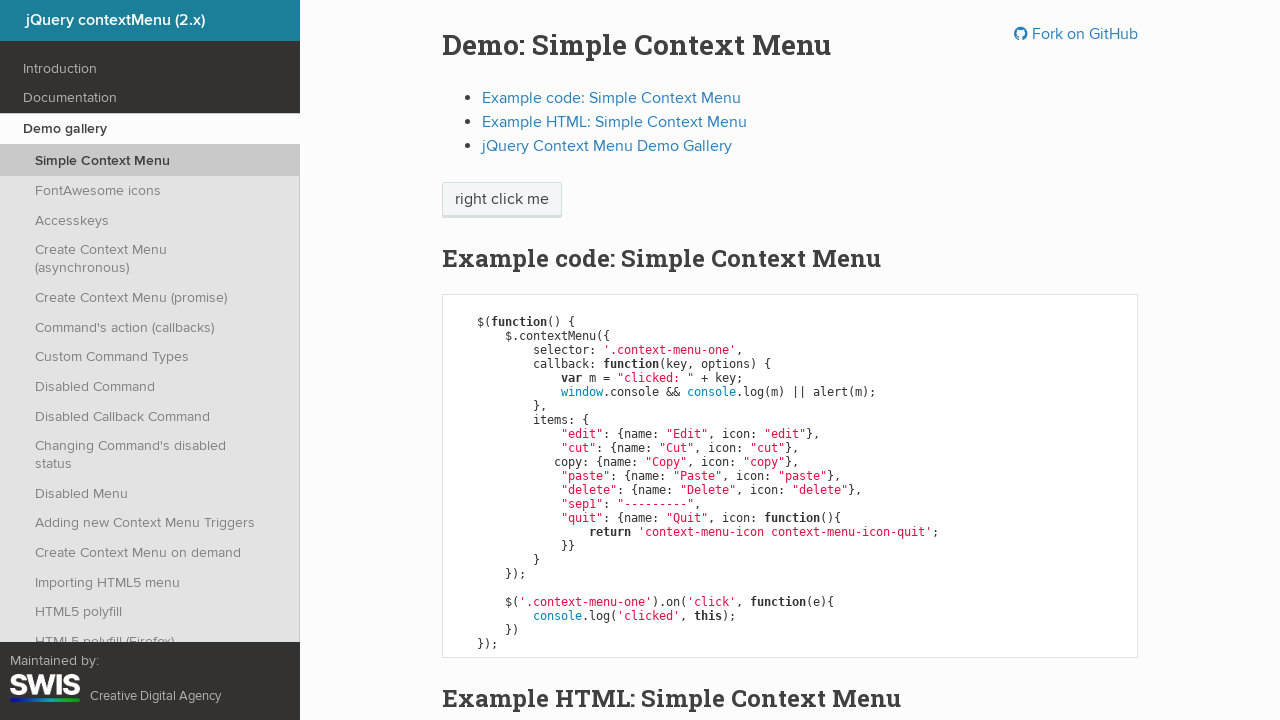

Performed right-click on the target element at (502, 200) on xpath=//span[text()='right click me']
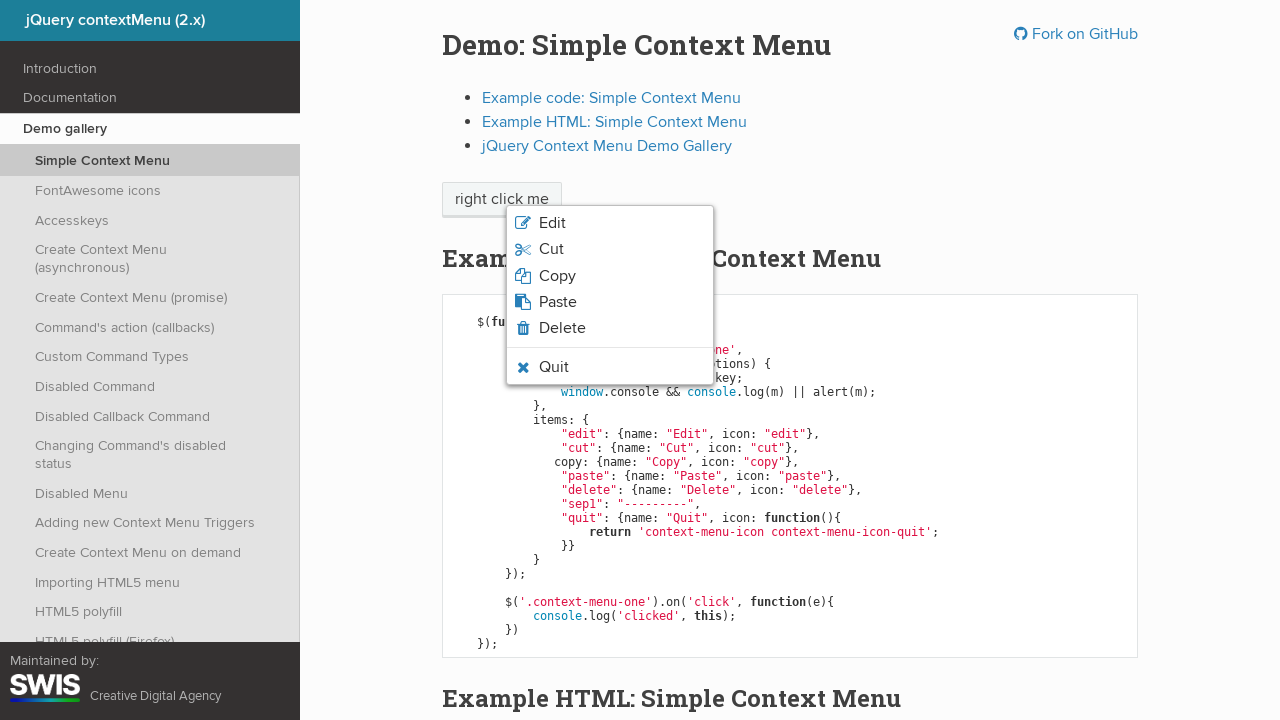

Waited for context menu to appear
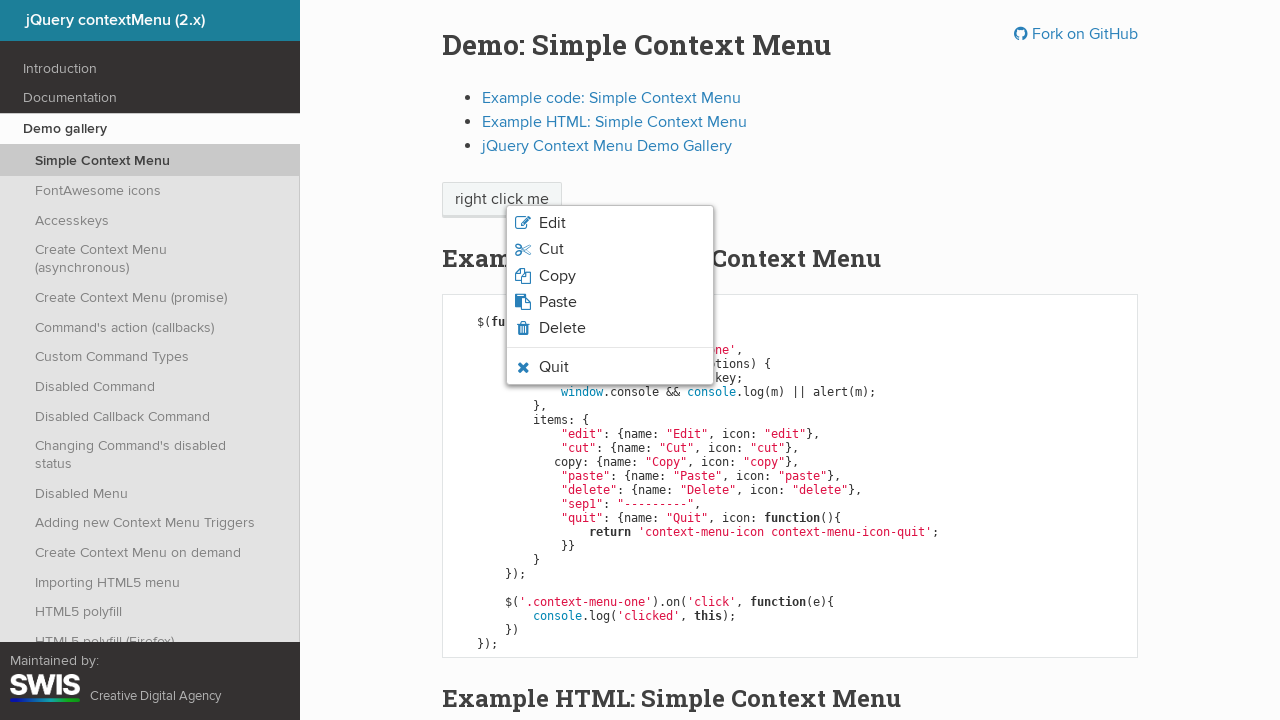

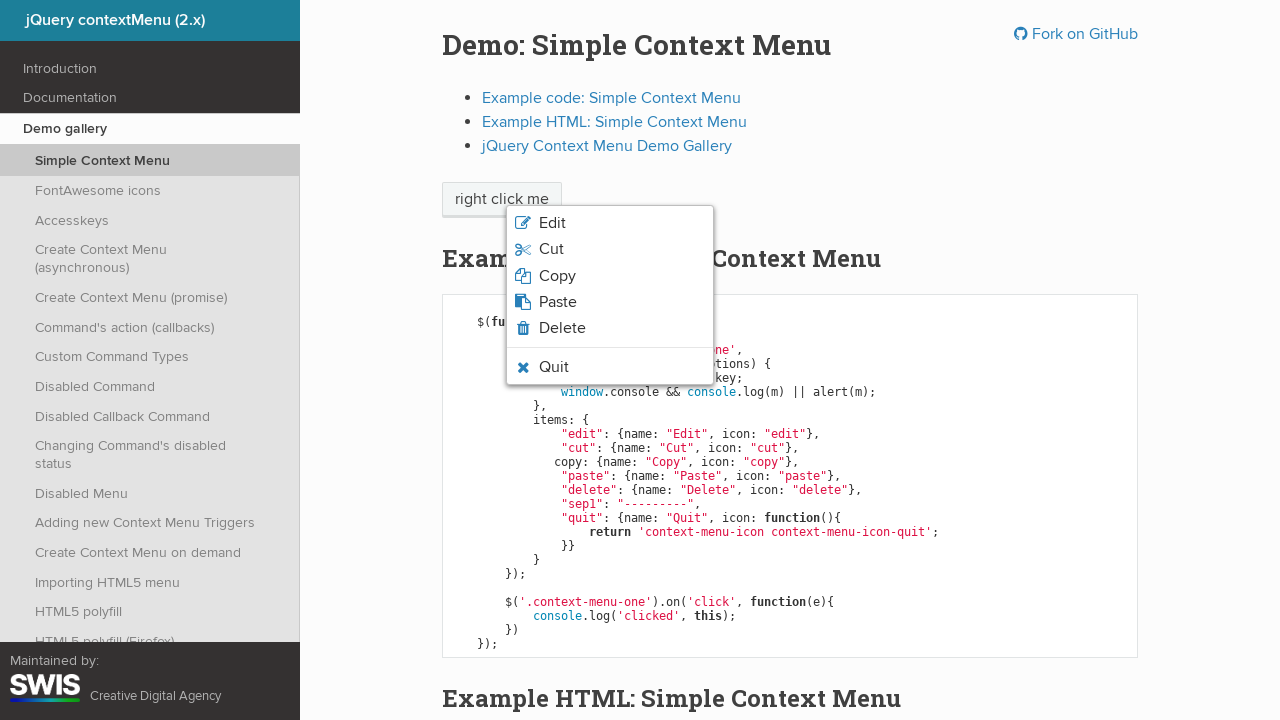